Tests filtering to display only completed items

Starting URL: https://demo.playwright.dev/todomvc

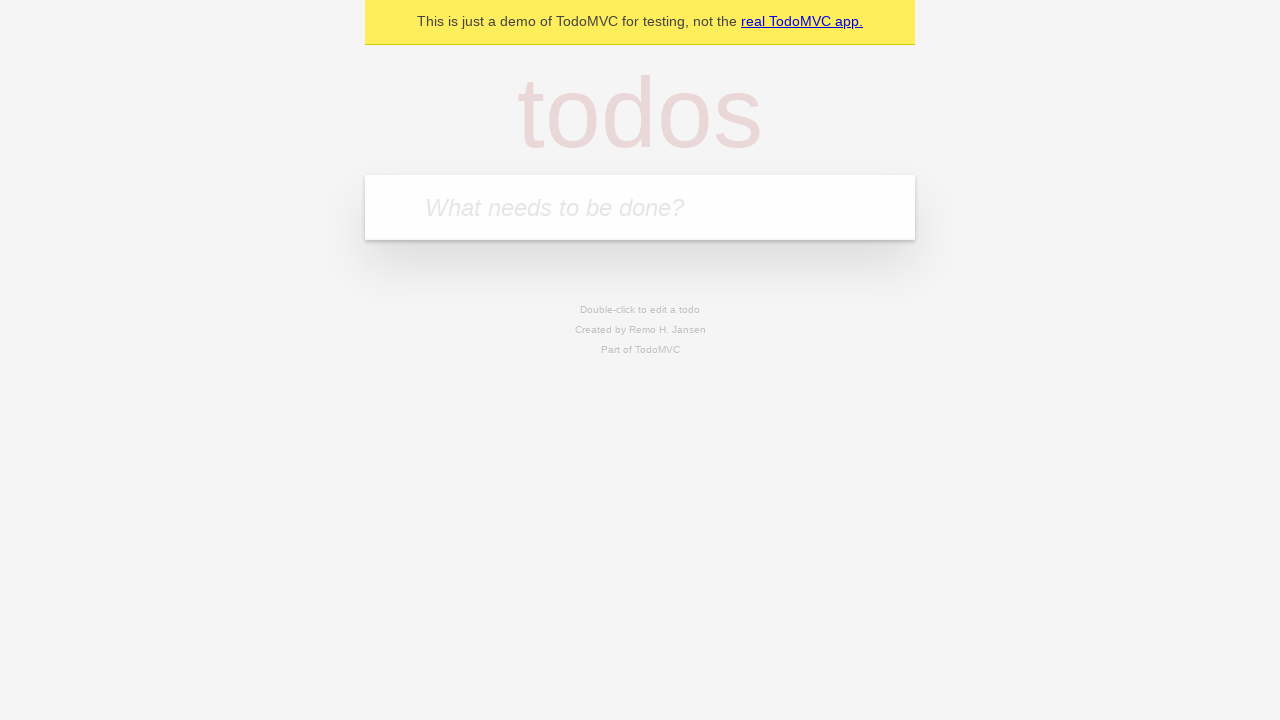

Filled todo input with 'buy some cheese' on internal:attr=[placeholder="What needs to be done?"i]
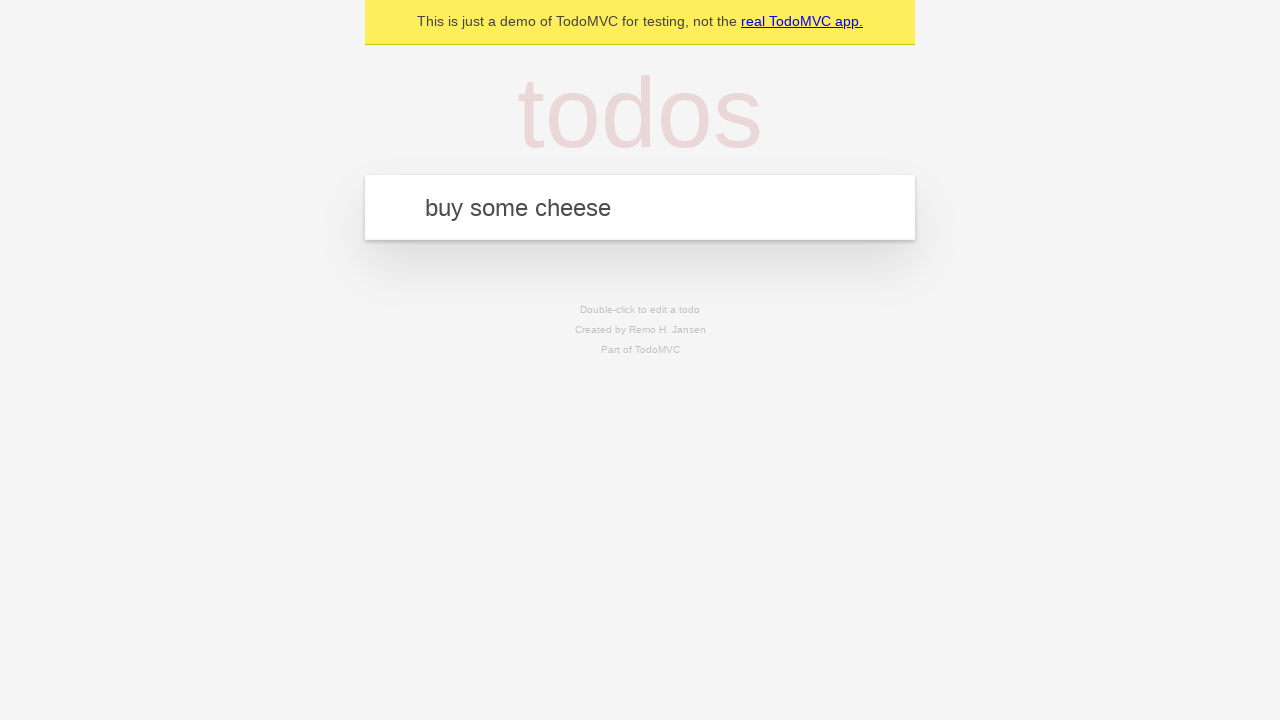

Pressed Enter to add first todo on internal:attr=[placeholder="What needs to be done?"i]
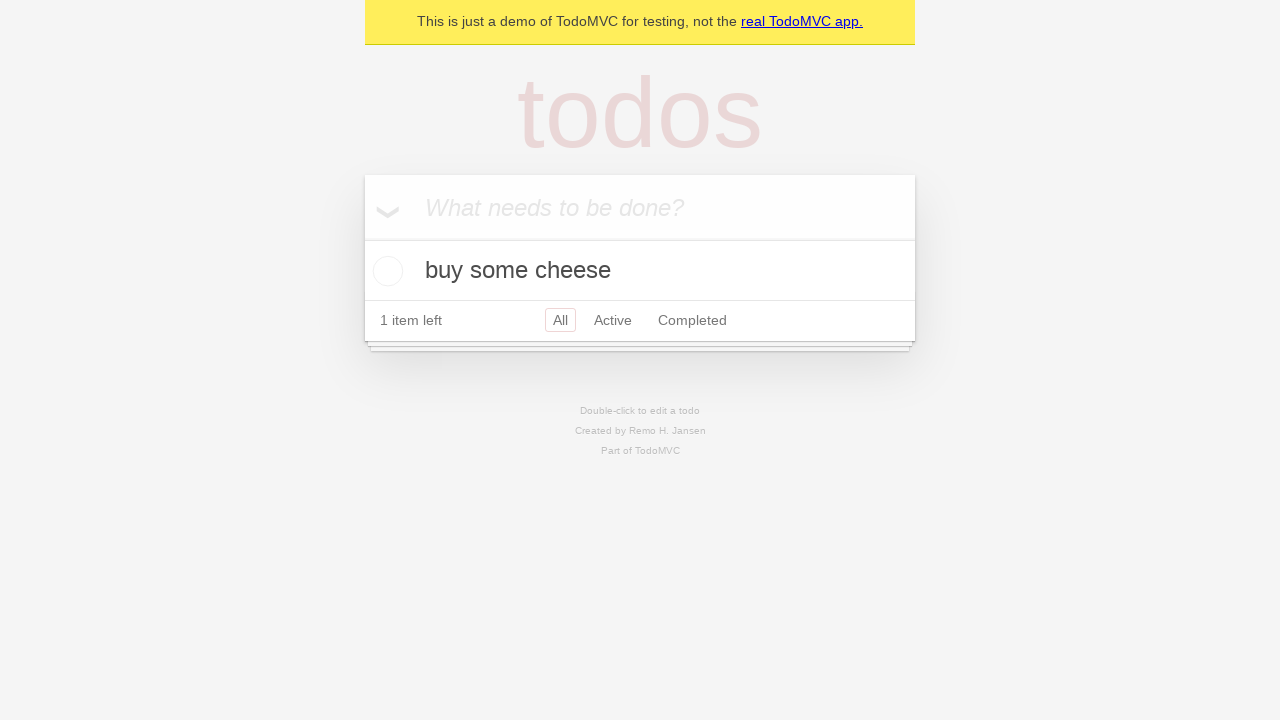

Filled todo input with 'feed the cat' on internal:attr=[placeholder="What needs to be done?"i]
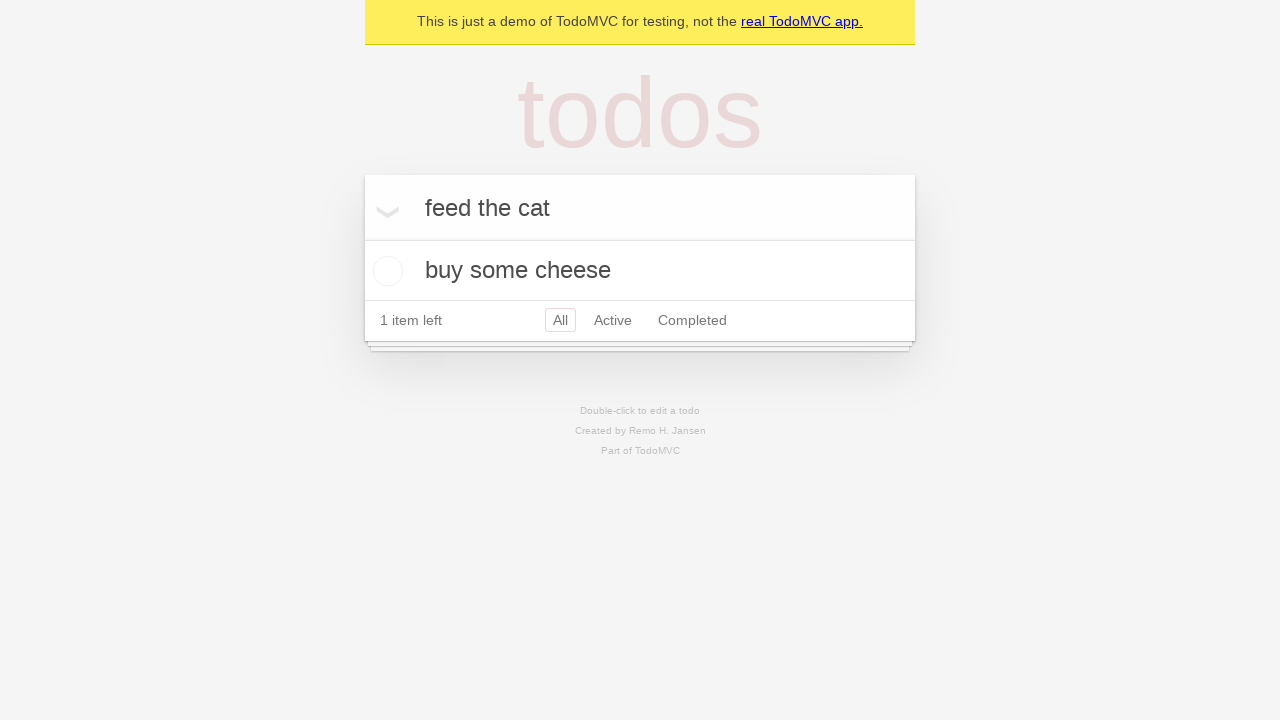

Pressed Enter to add second todo on internal:attr=[placeholder="What needs to be done?"i]
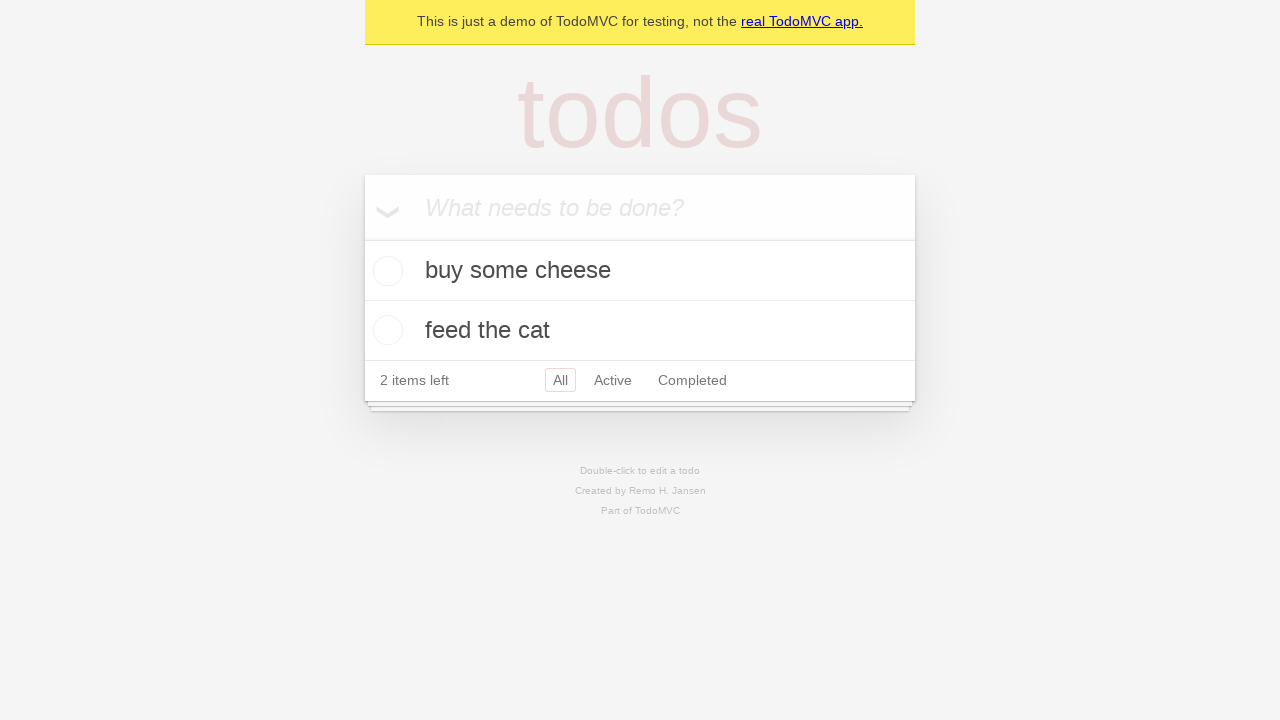

Filled todo input with 'book a doctors appointment' on internal:attr=[placeholder="What needs to be done?"i]
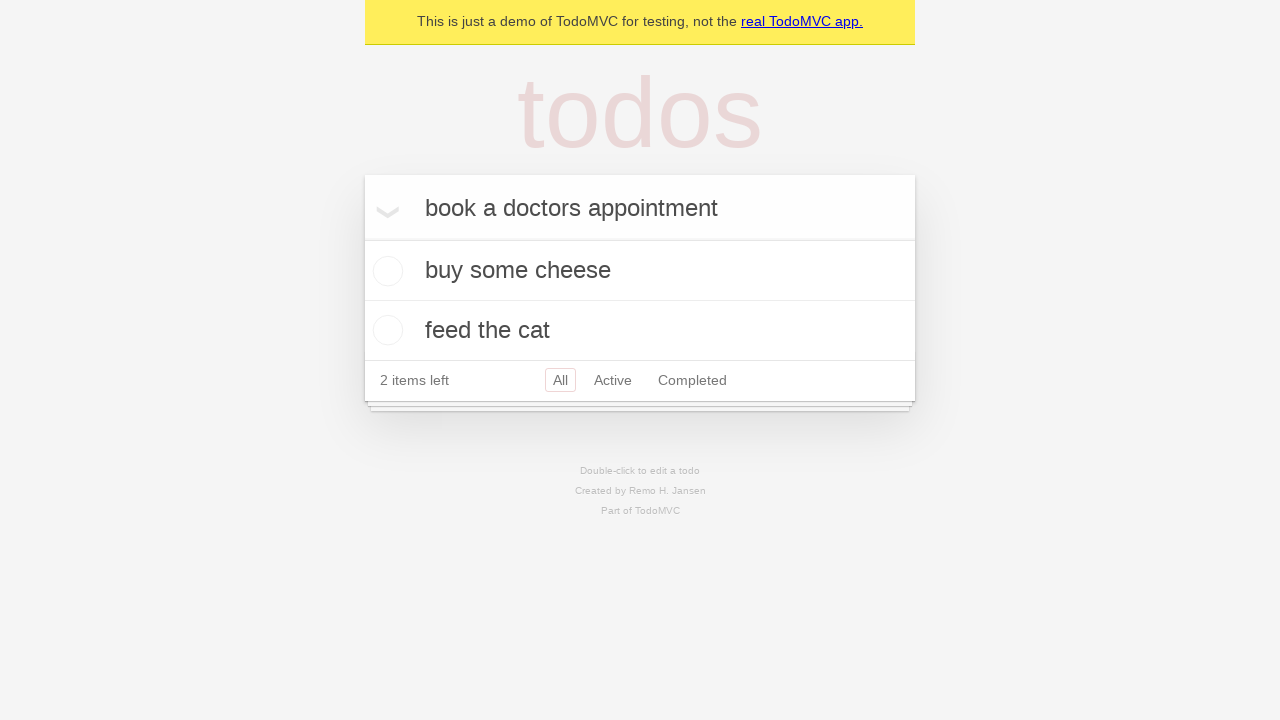

Pressed Enter to add third todo on internal:attr=[placeholder="What needs to be done?"i]
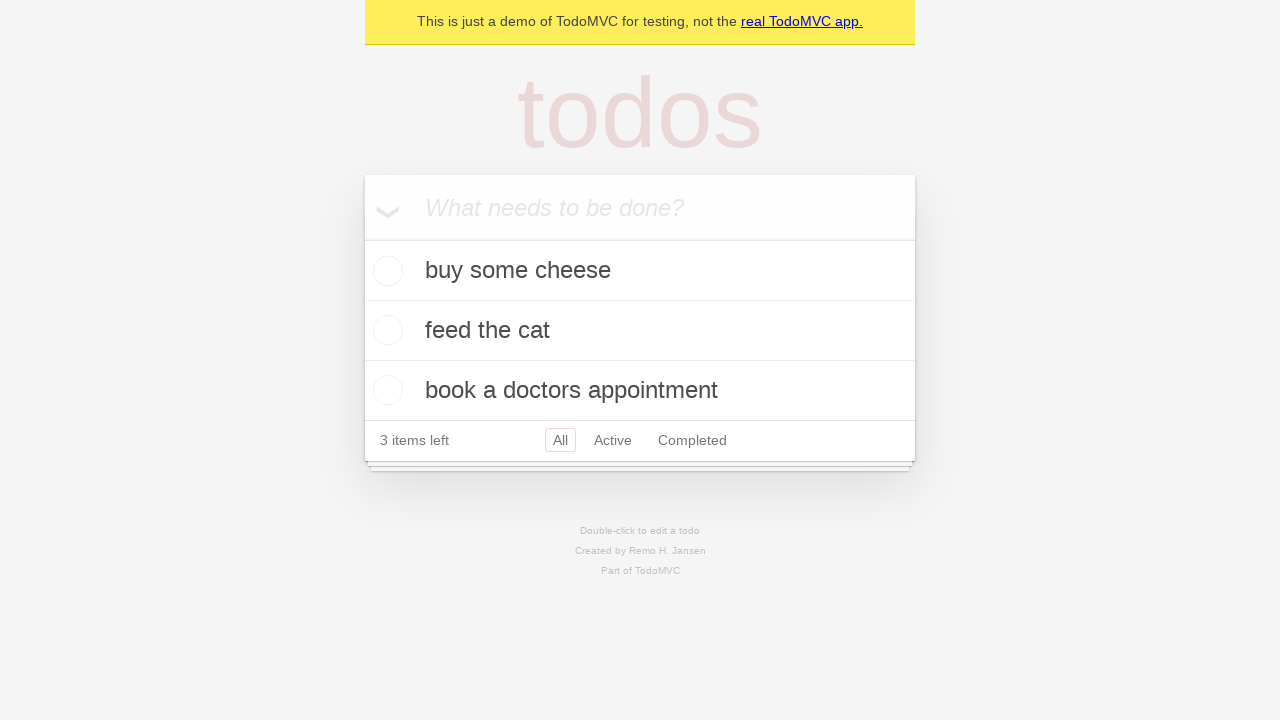

Checked the checkbox for second todo item 'feed the cat' at (385, 330) on [data-testid='todo-item'] >> nth=1 >> internal:role=checkbox
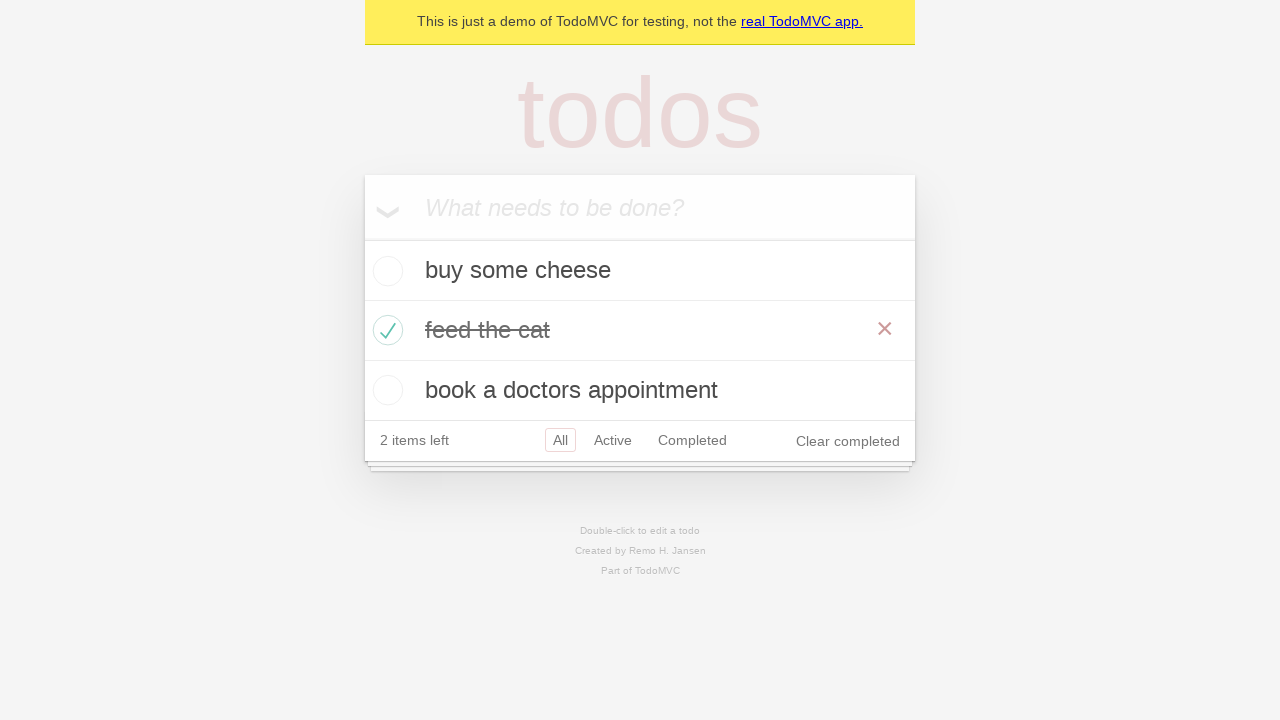

Clicked 'Completed' filter to display only completed items at (692, 440) on internal:role=link[name="Completed"i]
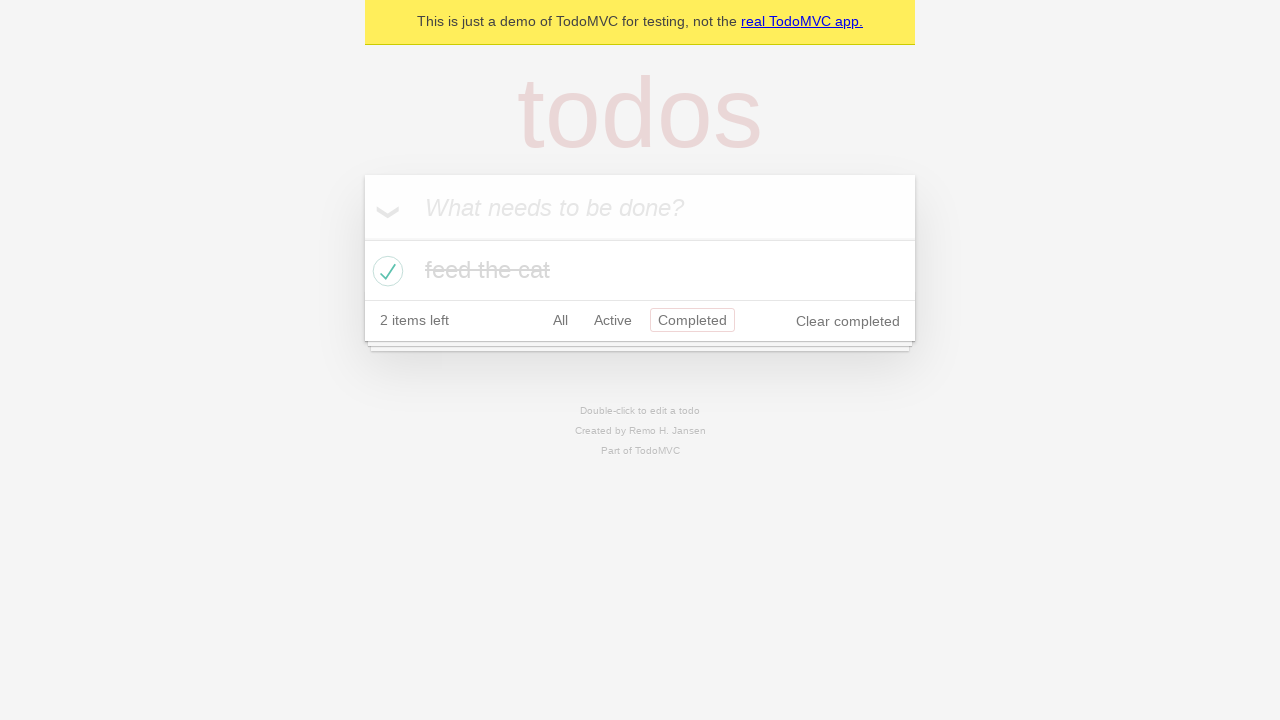

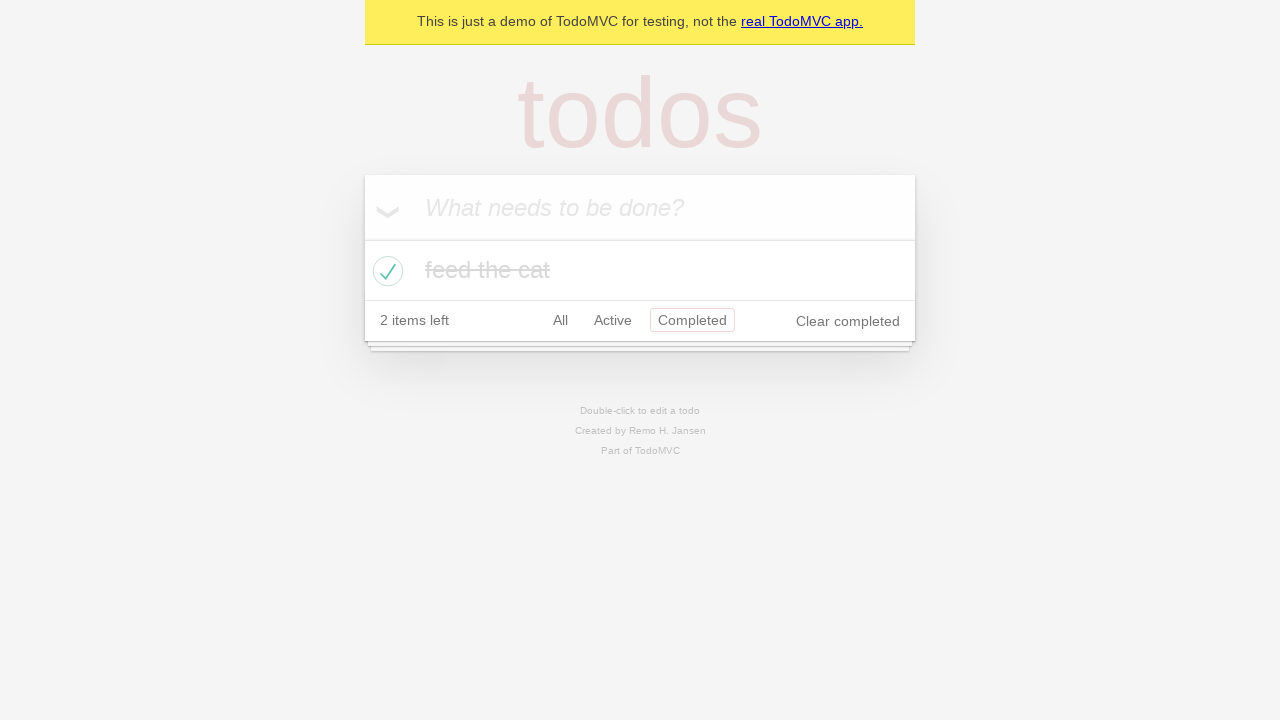